Navigates from the homepage to the university page, then uses browser back navigation to return to the homepage

Starting URL: https://vilniustech.lt/

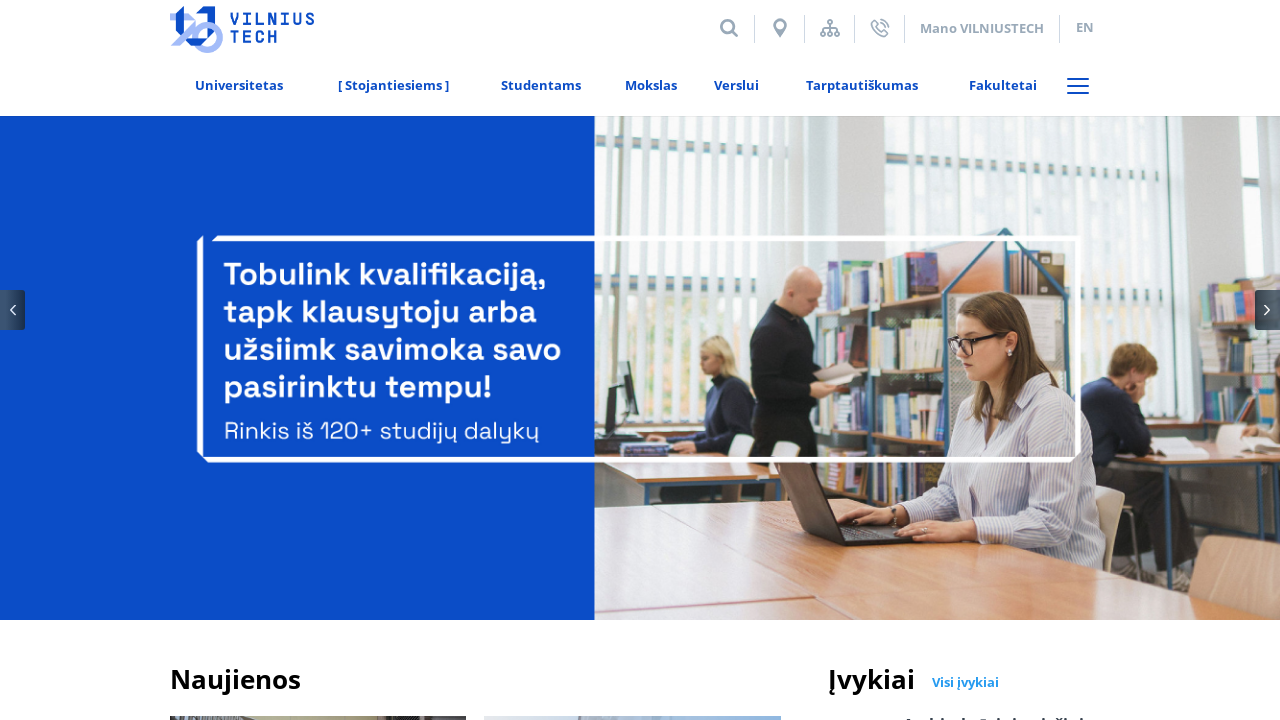

Initial homepage loaded (domcontentloaded)
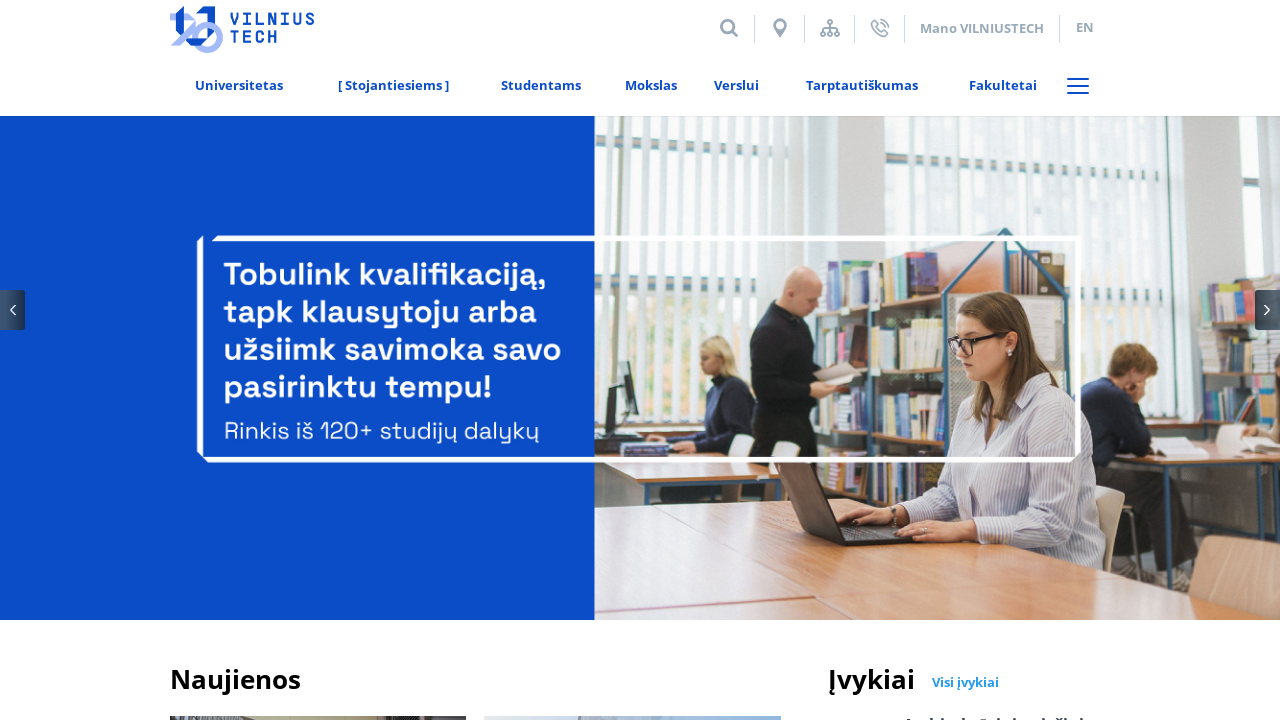

Navigated to university page at https://vilniustech.lt/universitetas/9
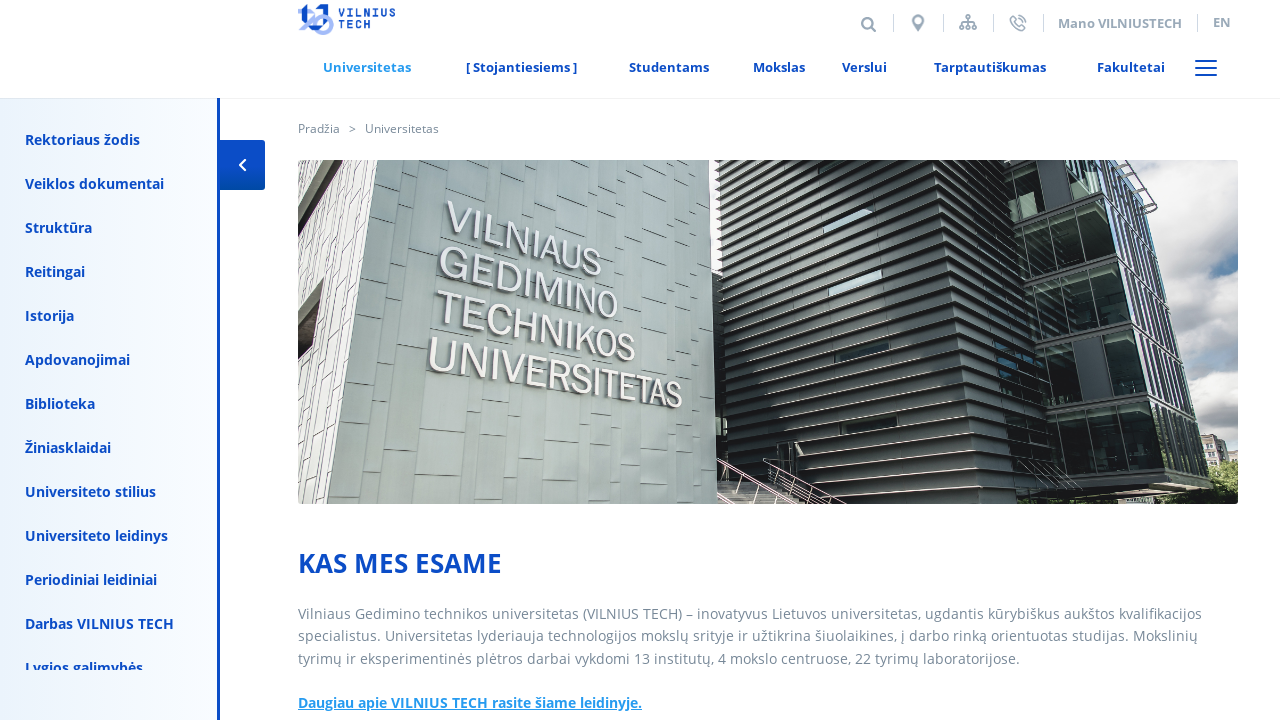

University page loaded (domcontentloaded)
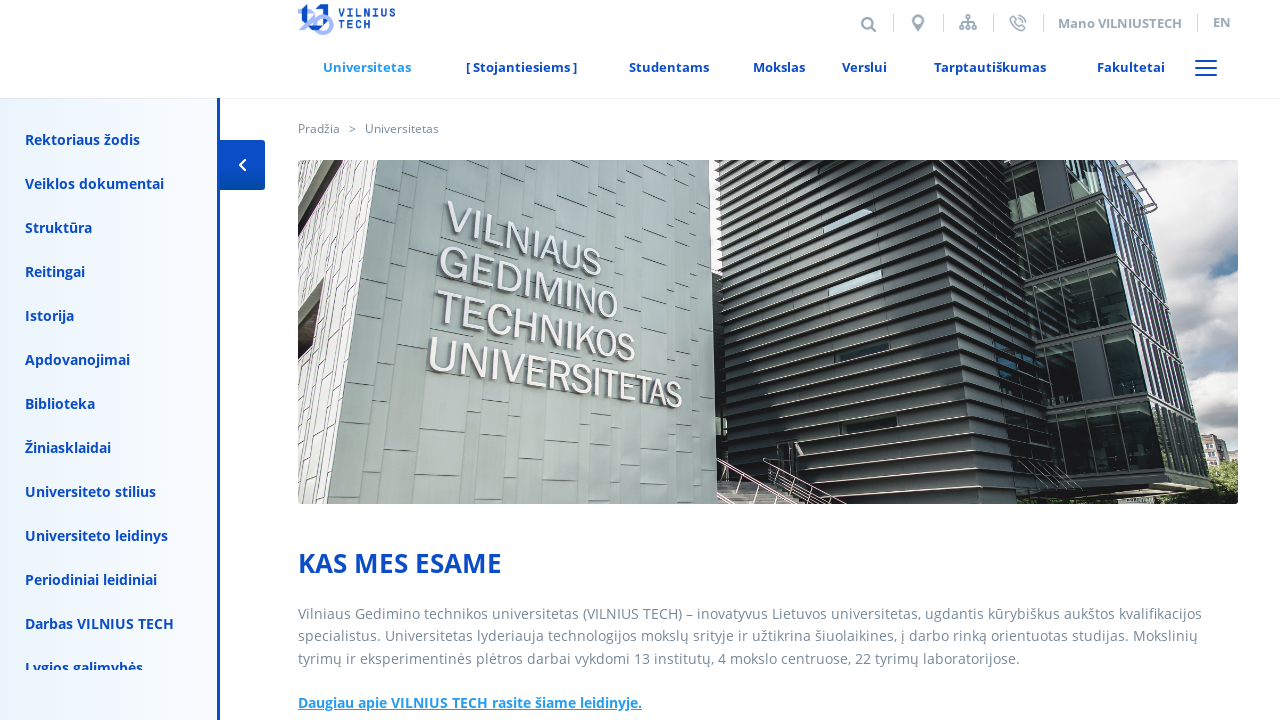

Used browser back button to return to homepage
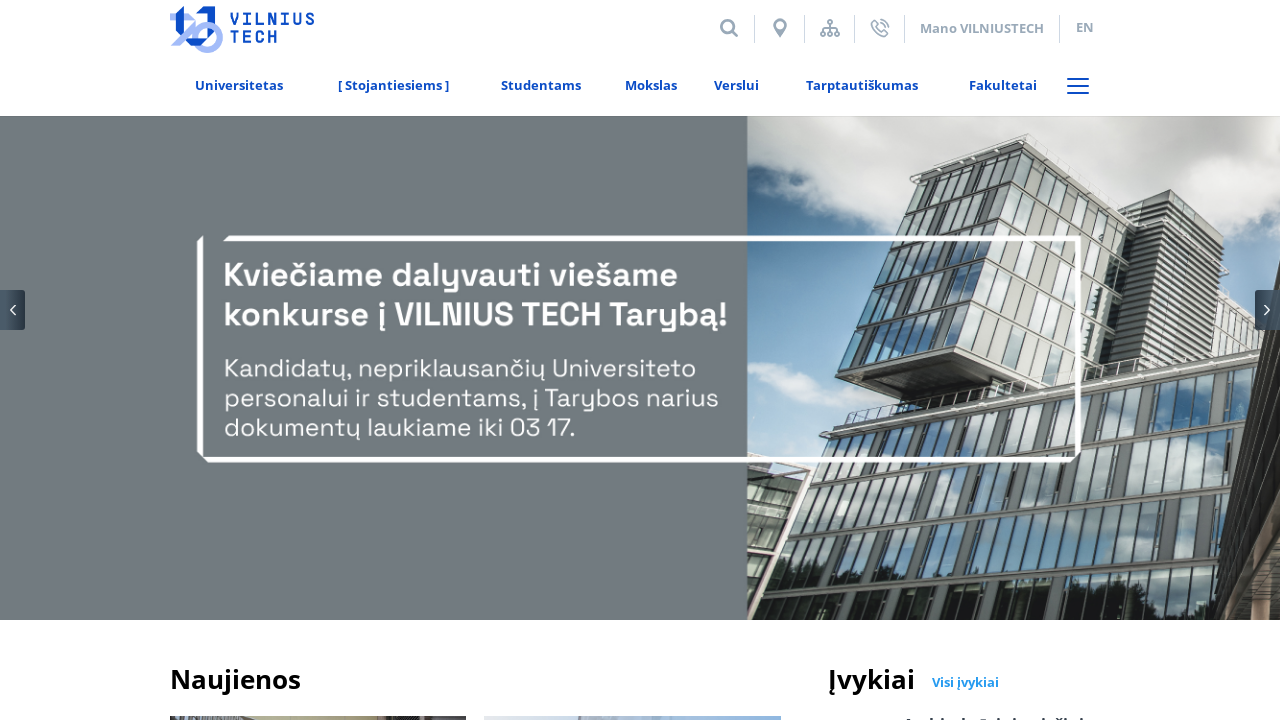

Homepage reloaded after back navigation (domcontentloaded)
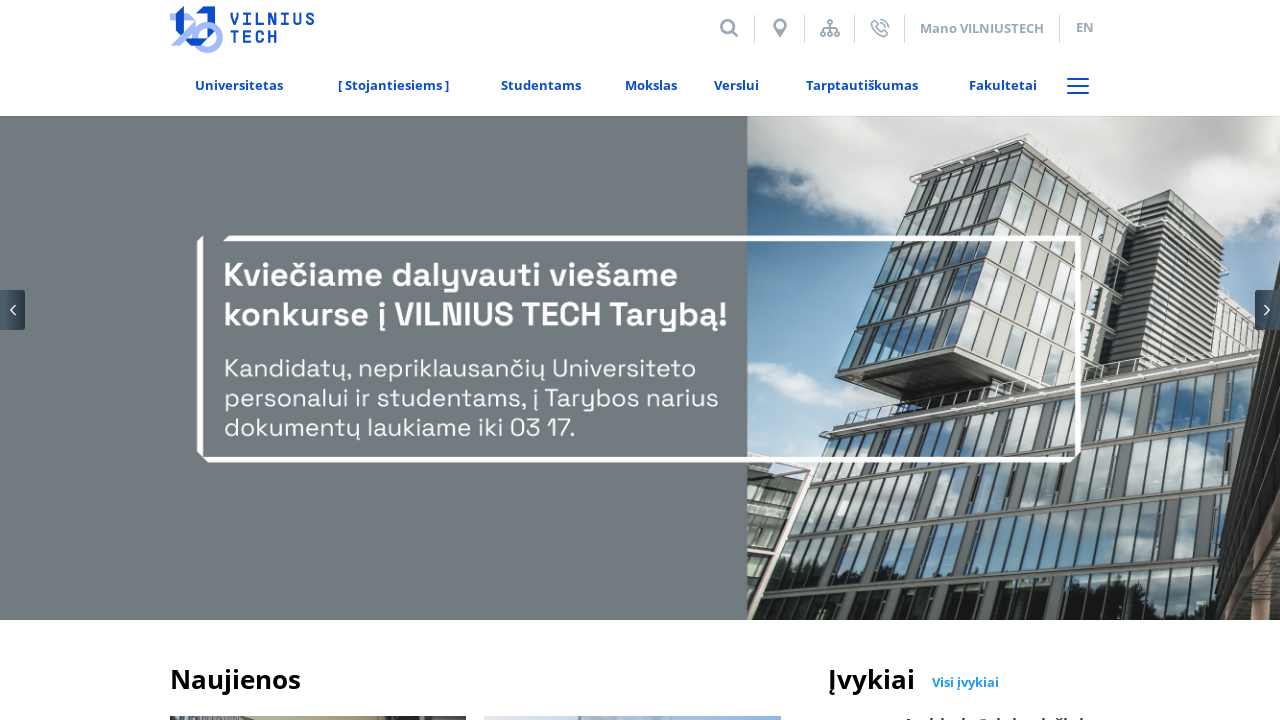

Verified current URL is https://vilniustech.lt/
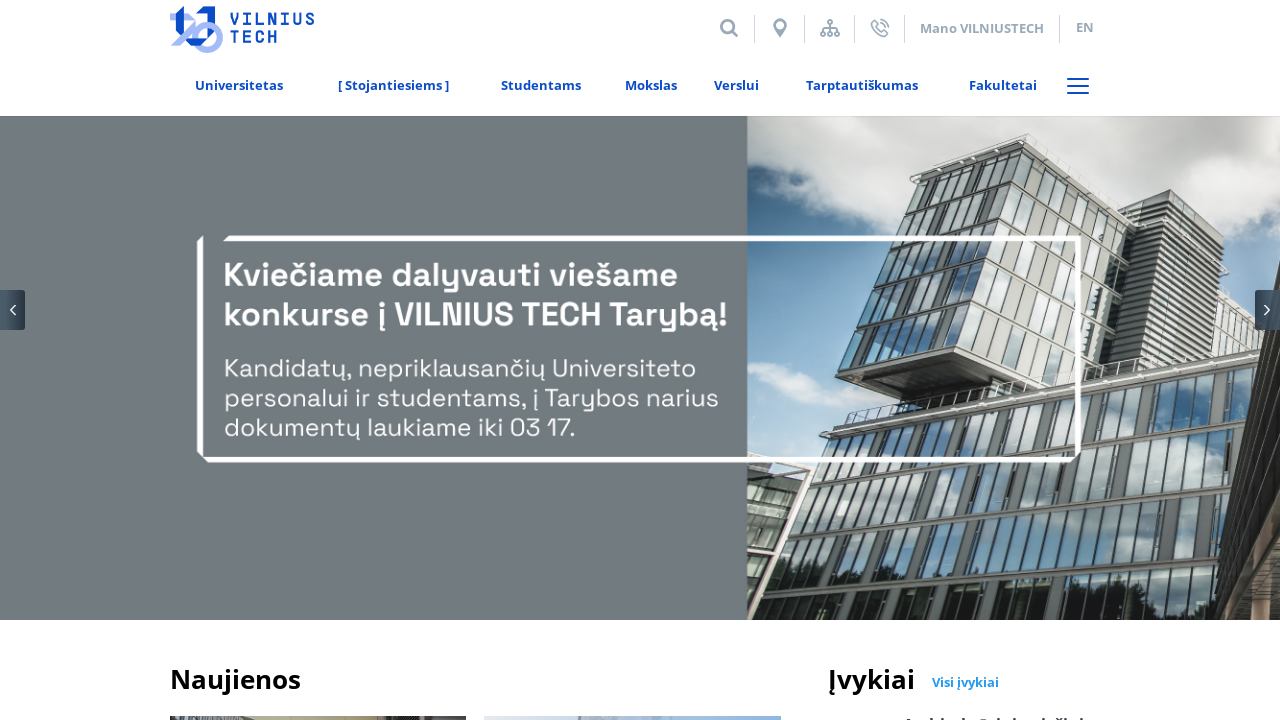

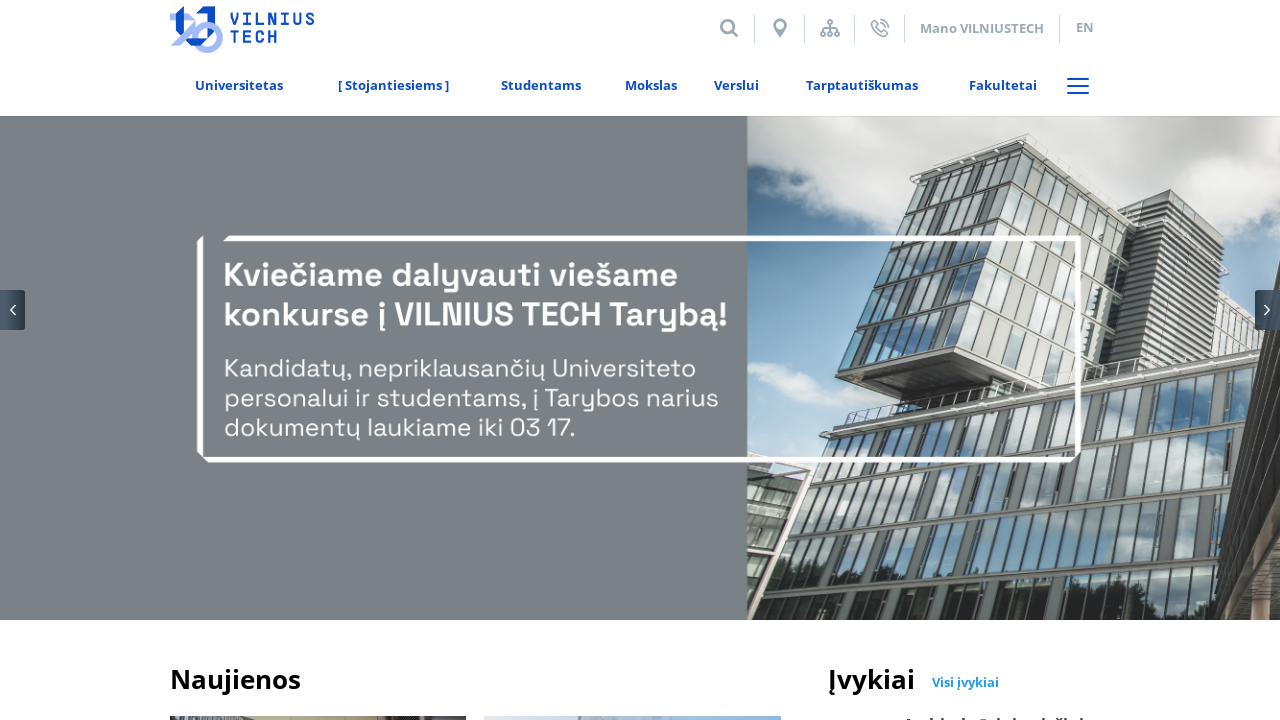